Tests the contact form validation by first submitting an empty form to verify error messages appear, then filling in the required fields (forename, email, message) and verifying the error messages disappear.

Starting URL: http://jupiter.cloud.planittesting.com

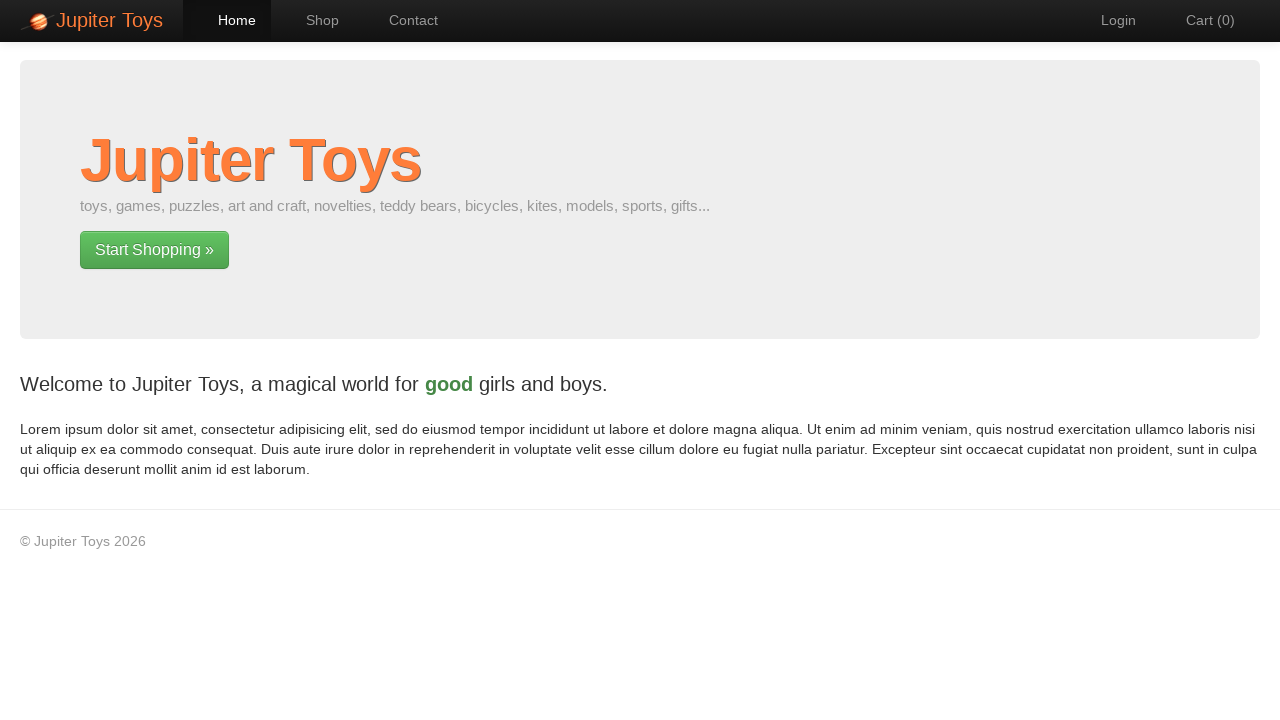

Clicked Contact link in navigation at (404, 20) on a:has-text('Contact')
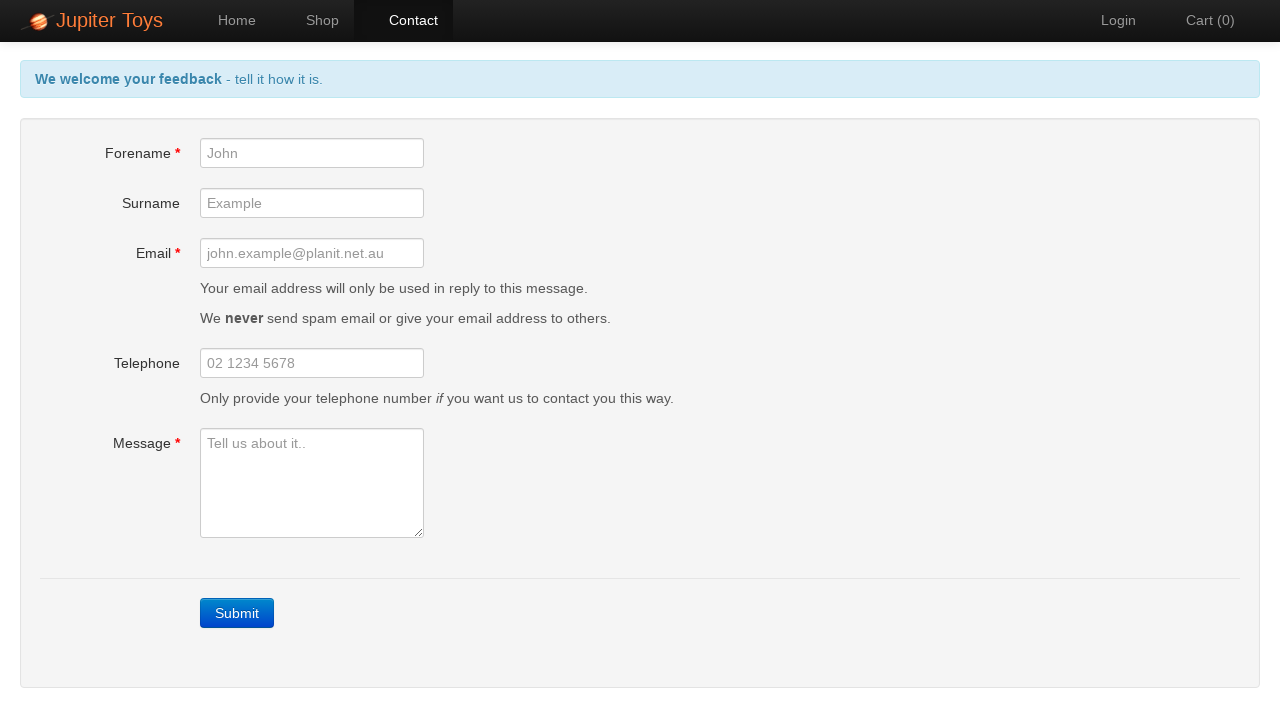

Clicked submit button without filling form to trigger validation errors at (237, 613) on a:has-text('Submit')
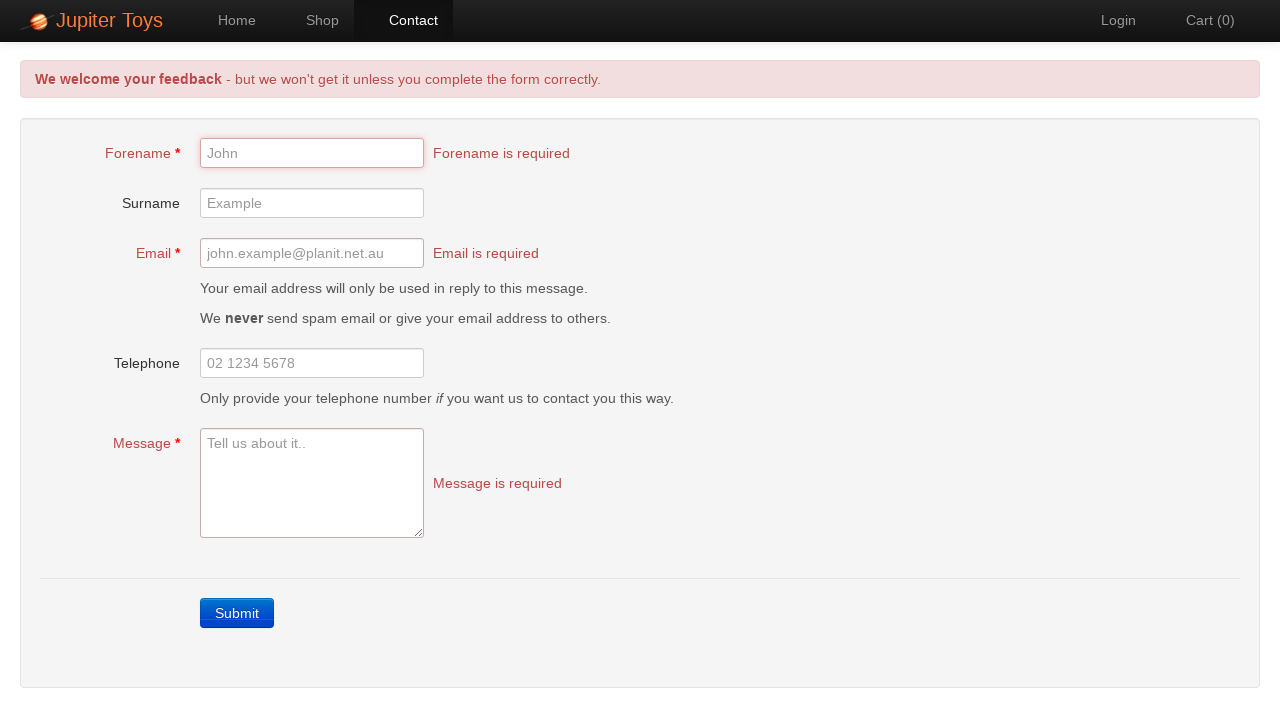

Error messages appeared on the form
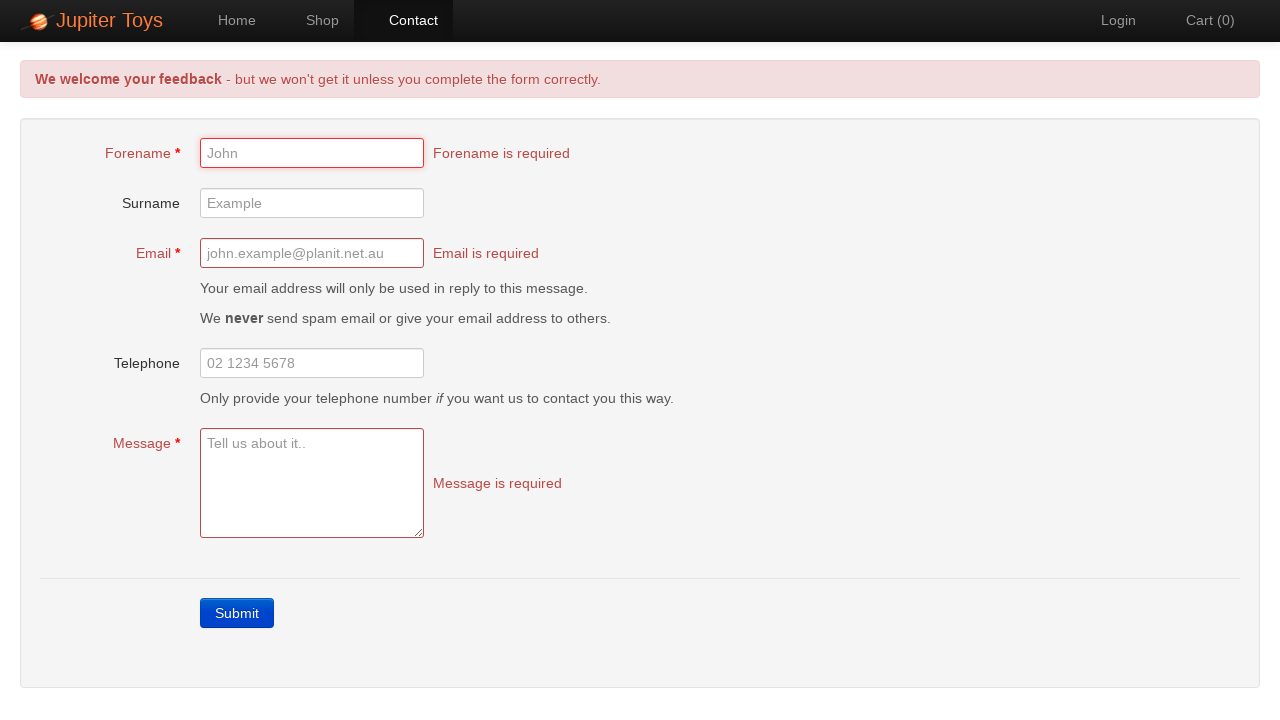

Verified forename error message displays 'Forename is required'
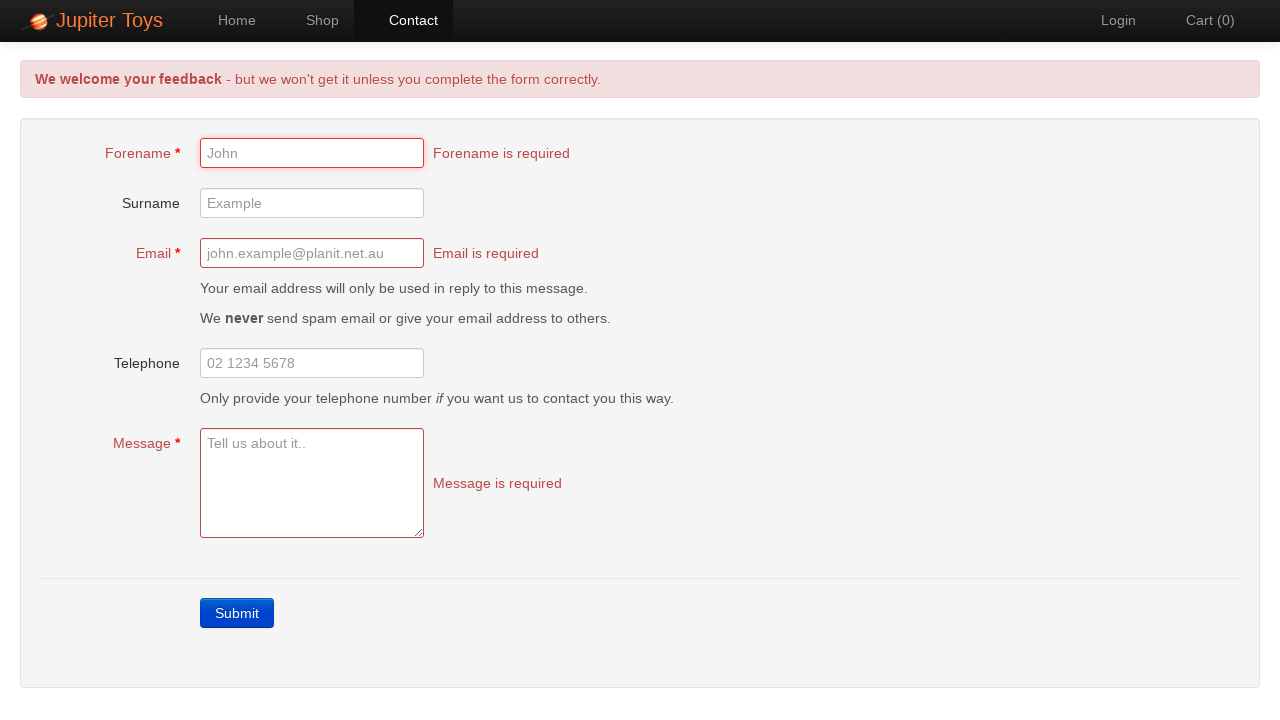

Verified email error message displays 'Email is required'
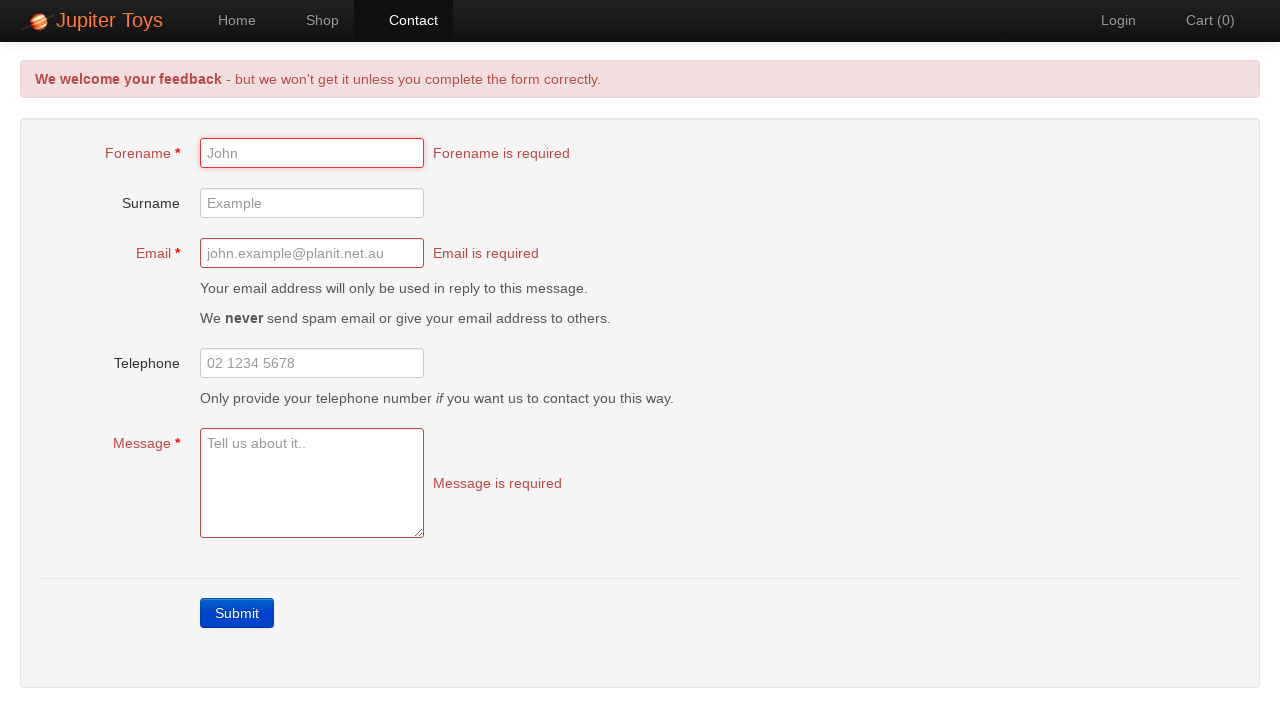

Verified message error message displays 'Message is required'
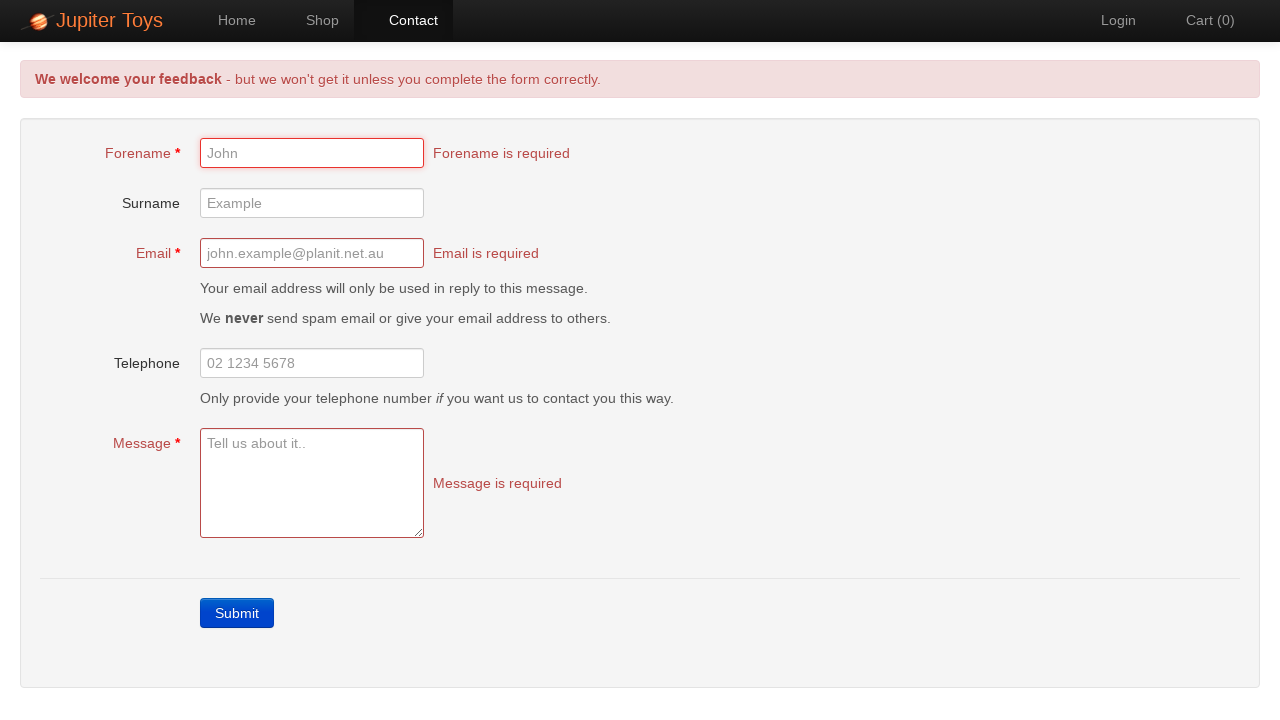

Filled forename field with 'xyz' on #forename
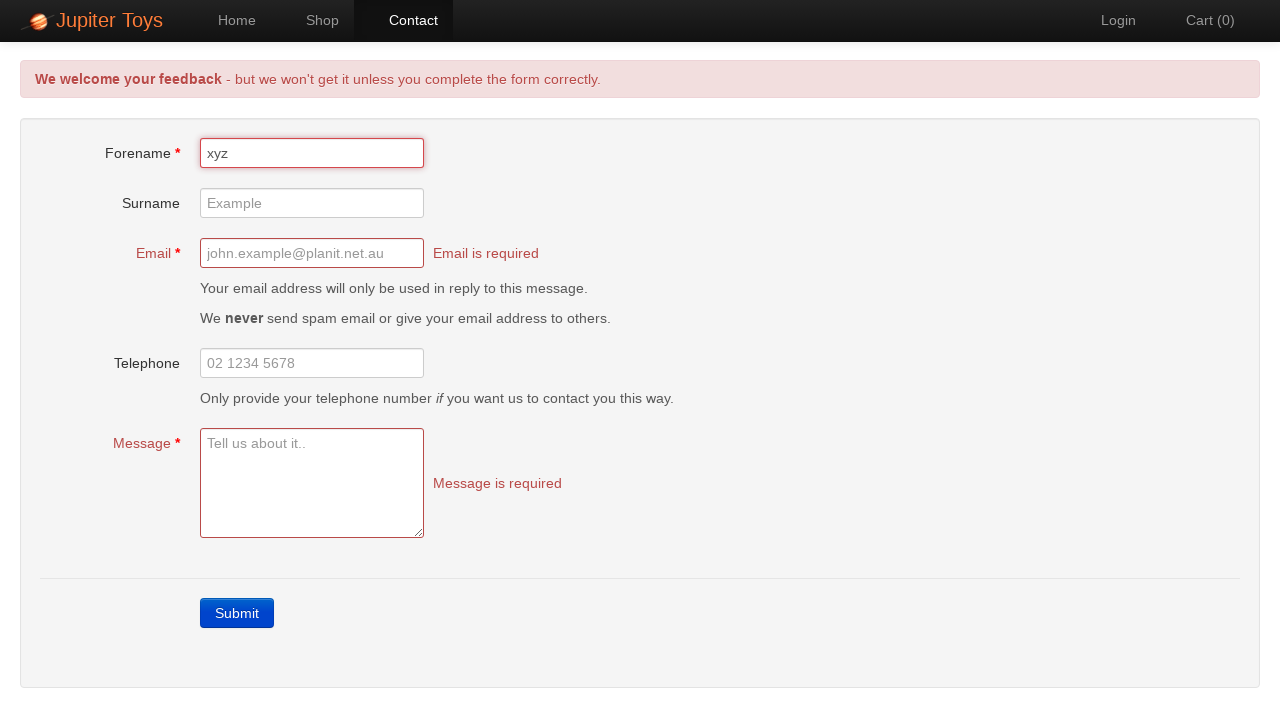

Filled email field with 'xyz@gmail.com' on #email
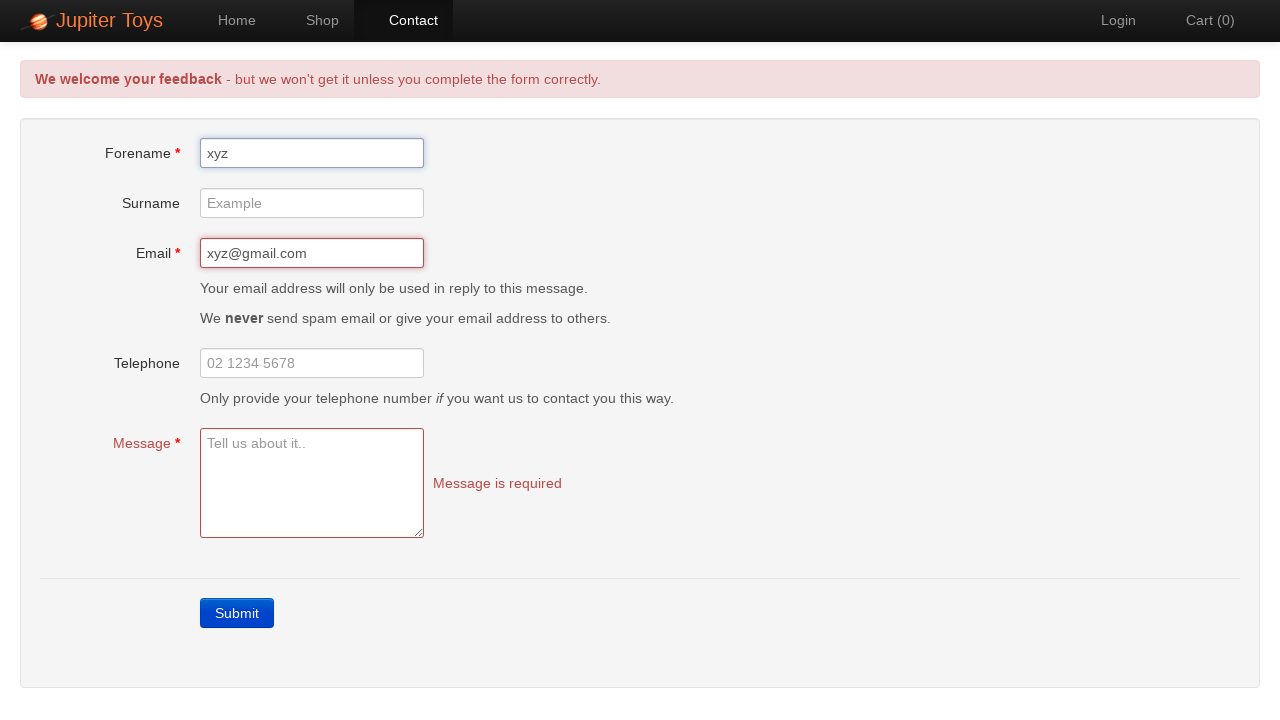

Filled message field with sample text about cold weather and knitwear on #message
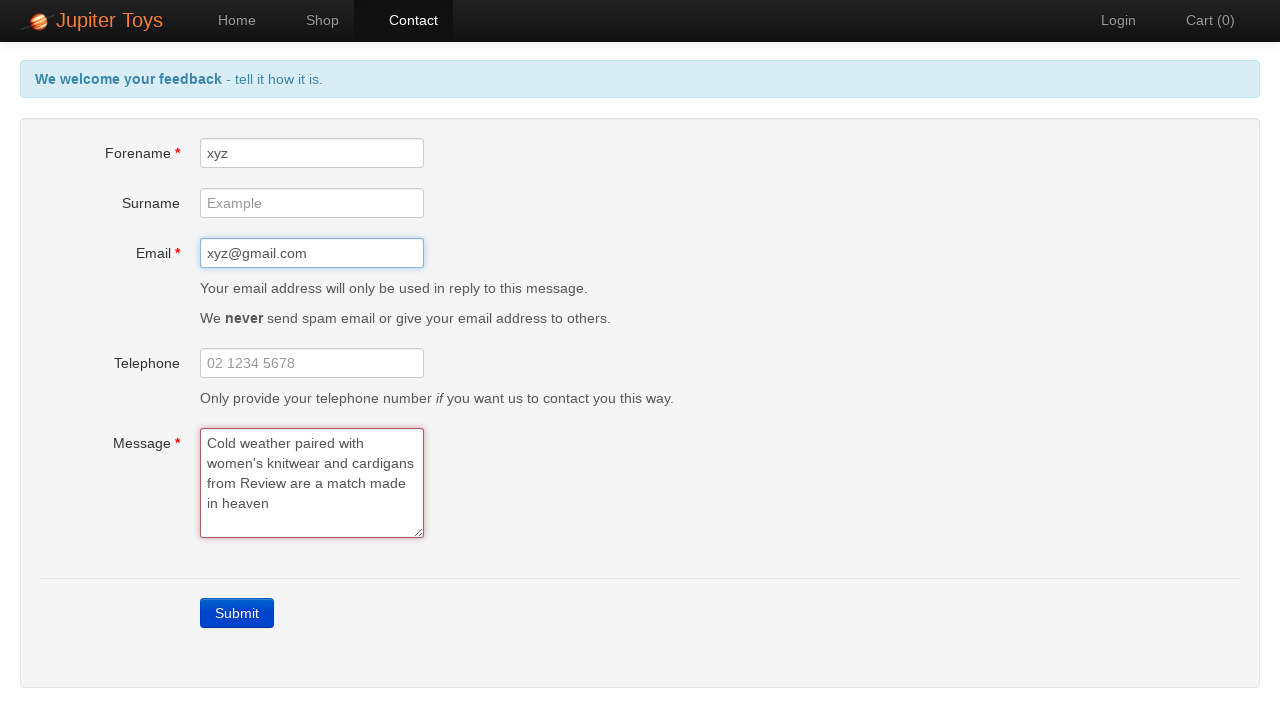

Waited 1 second for validation to update
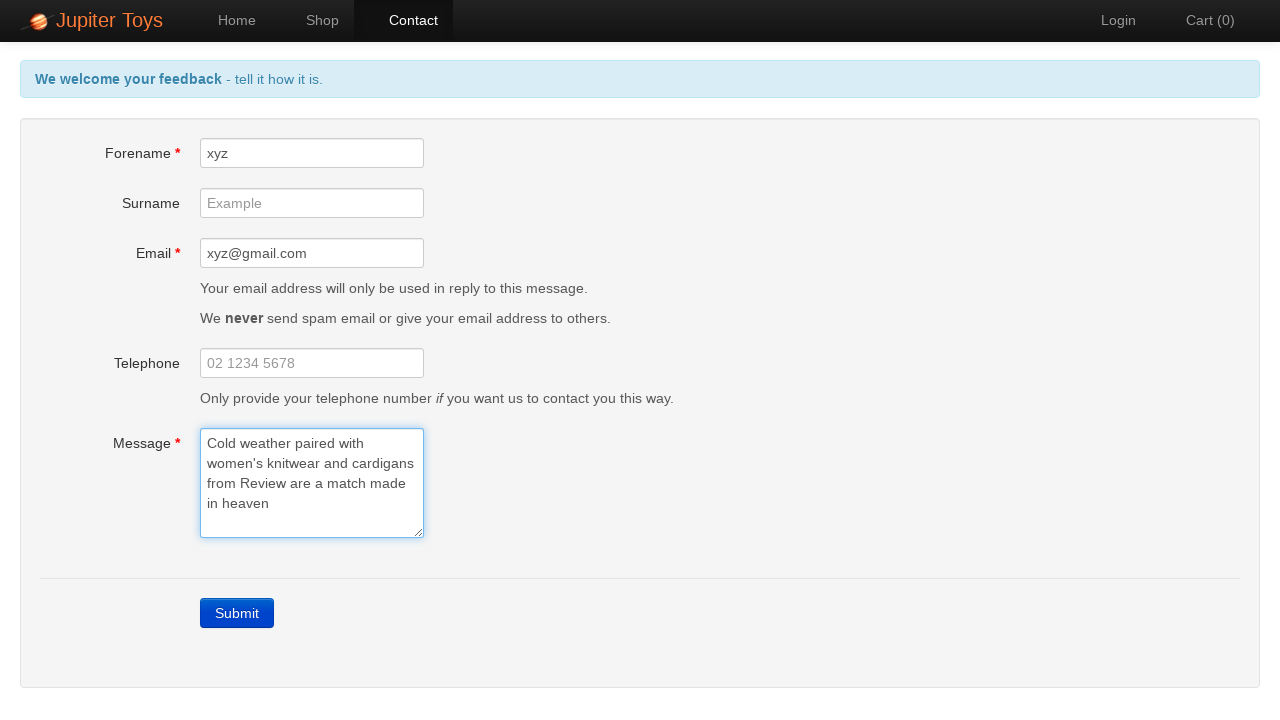

Verified forename error message is no longer visible
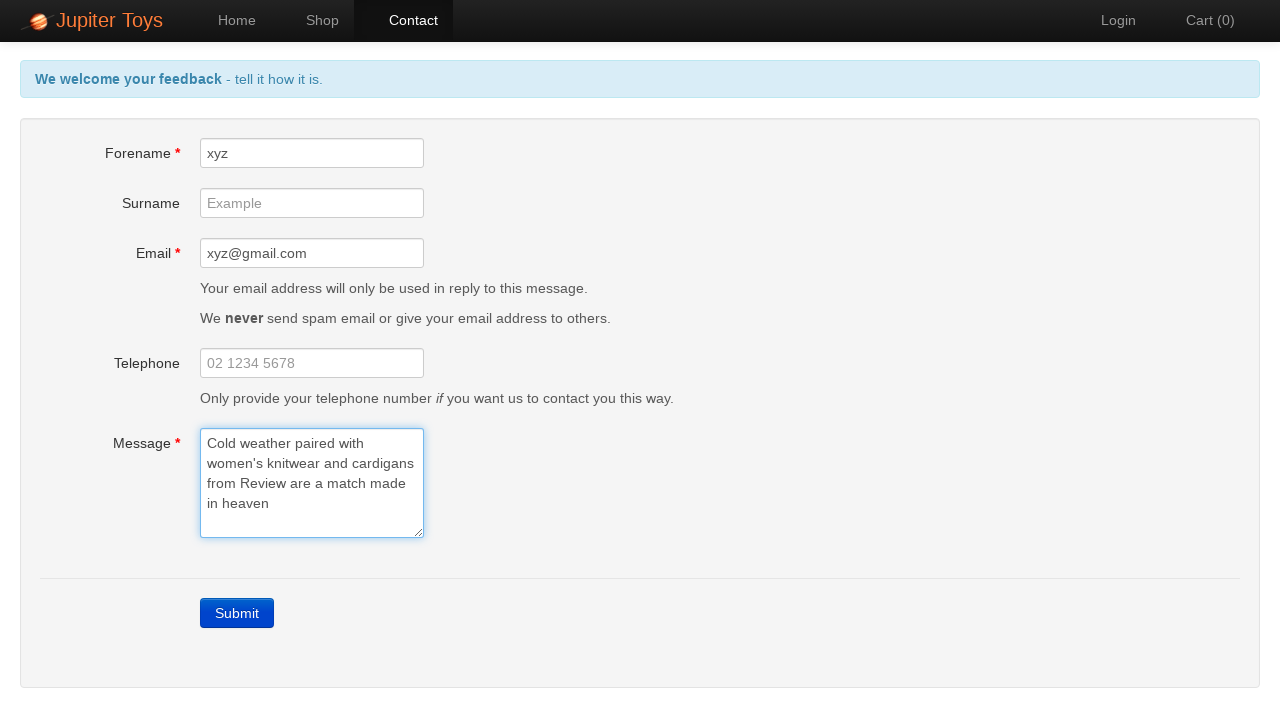

Verified email error message is no longer visible
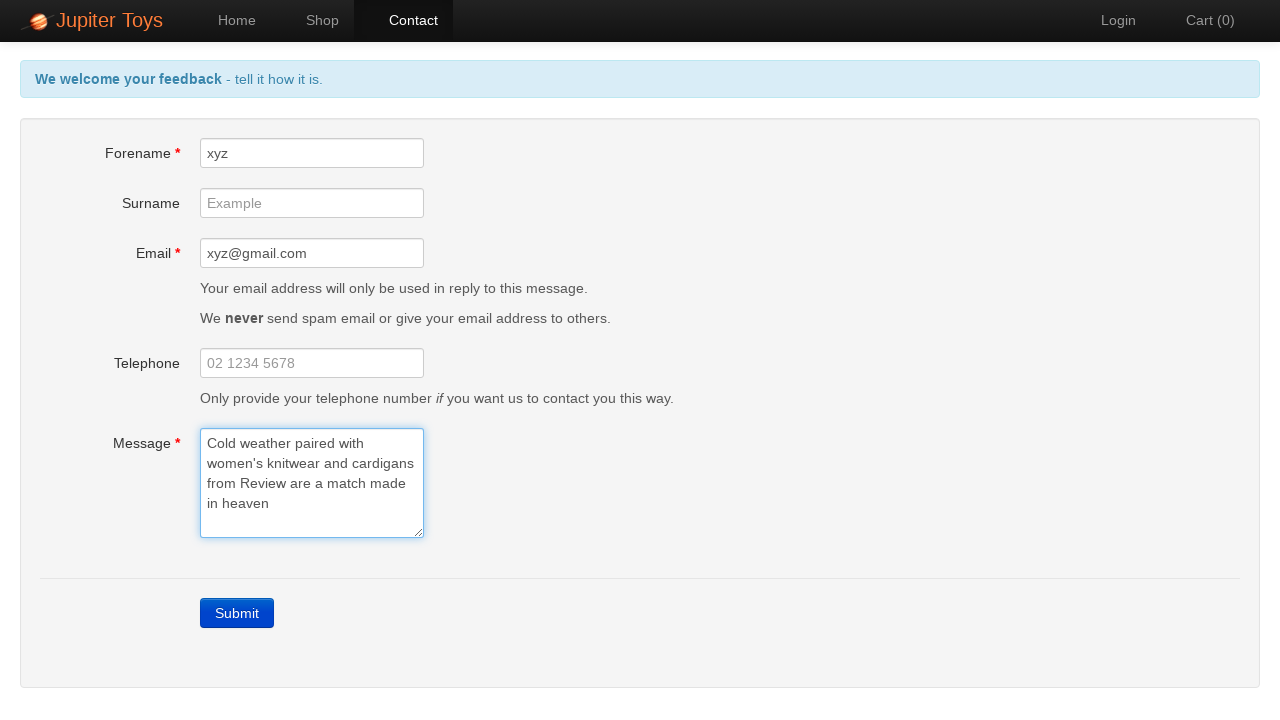

Verified message error message is no longer visible
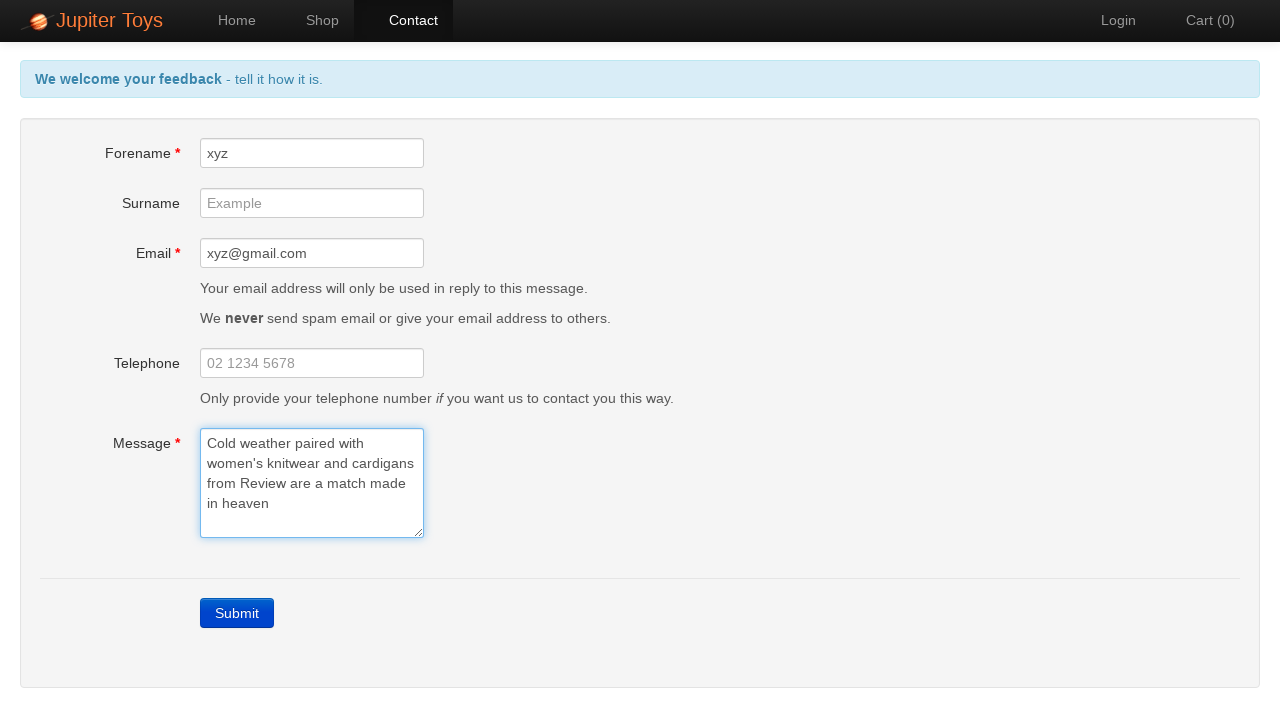

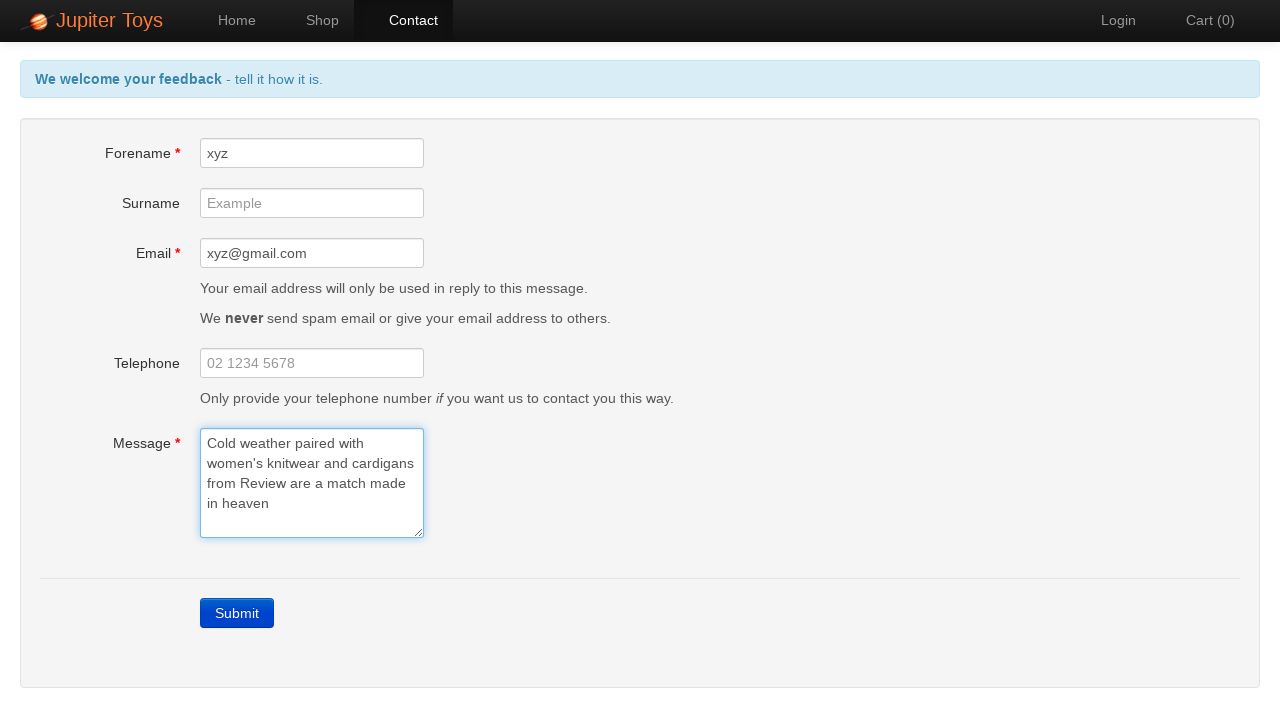